Tests form validation with invalid name format containing numbers and special characters

Starting URL: https://ancabota09.wixsite.com/intern/contact

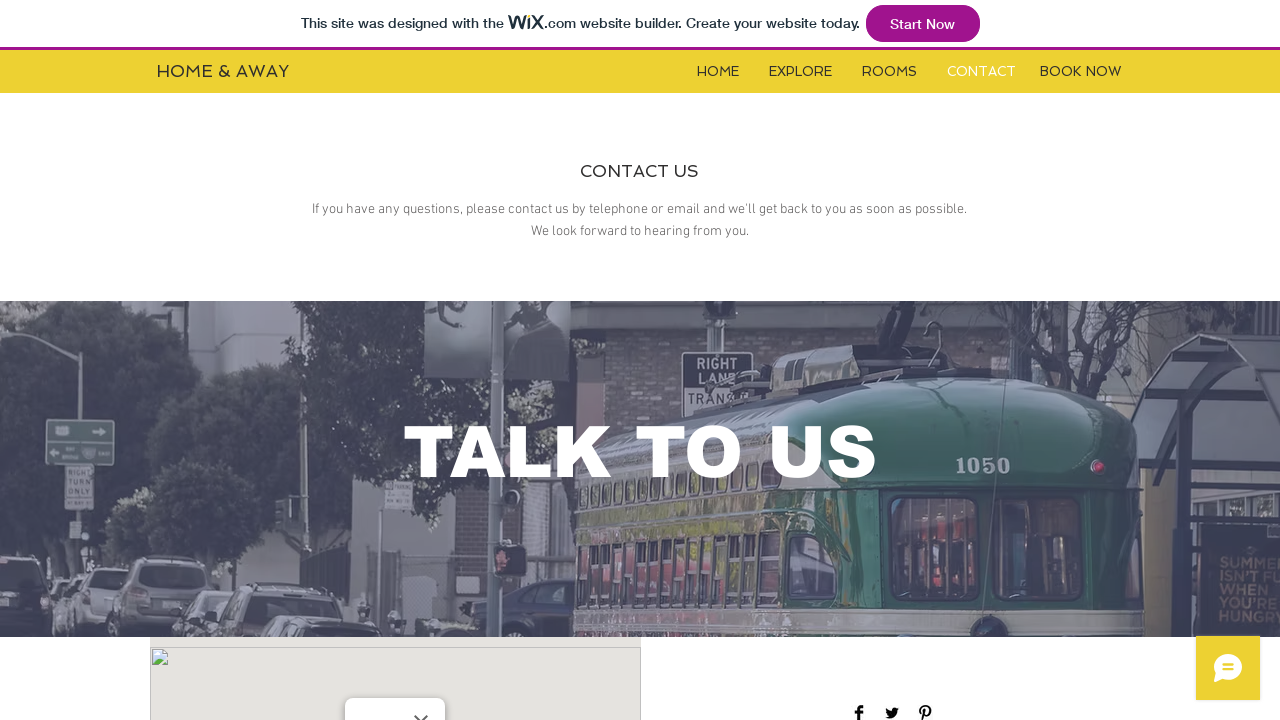

Scrolled down 350px to reveal form area
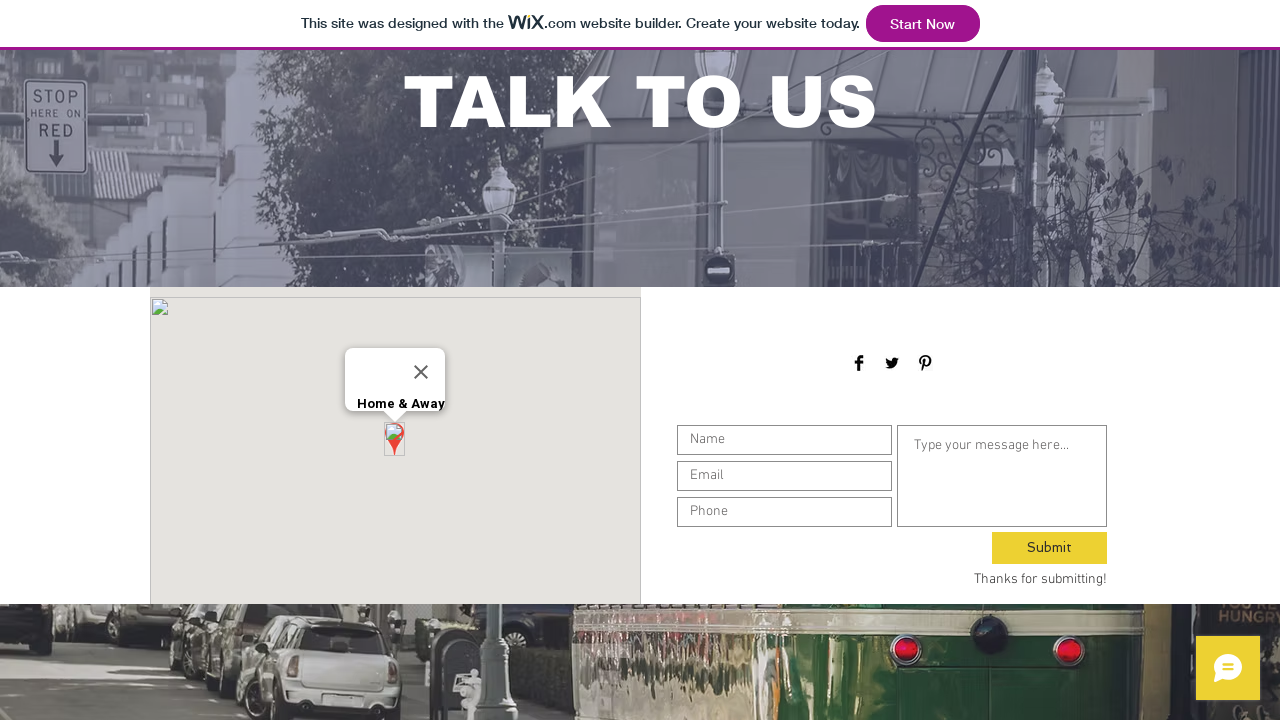

Name input field became visible
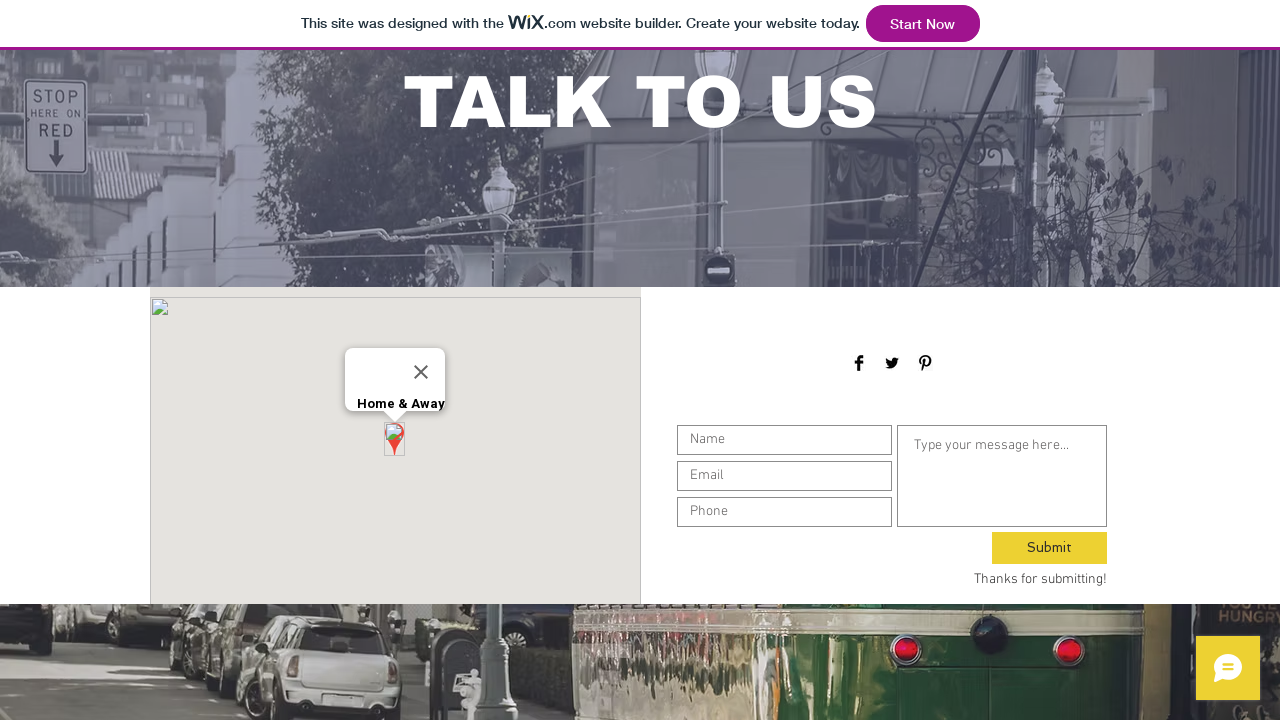

Filled name field with invalid format 'castc2164`' containing numbers and special characters on #input_comp-jxbsa1e9
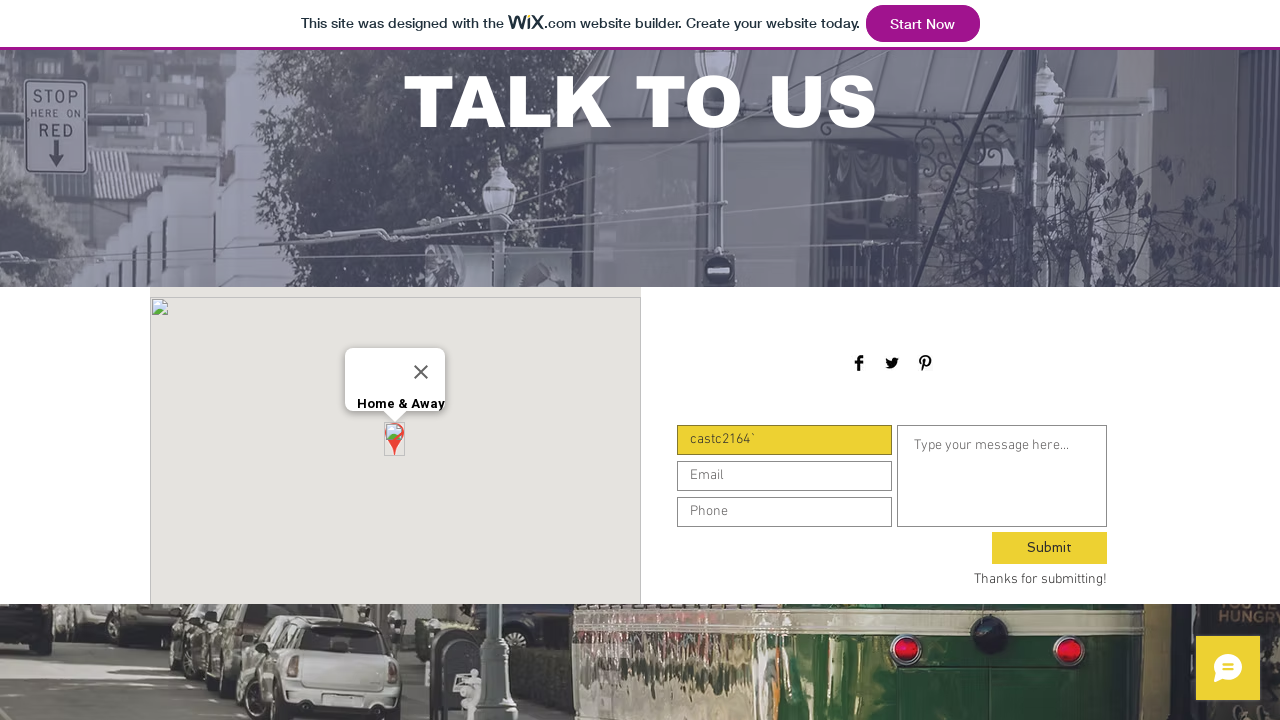

Email input field became visible
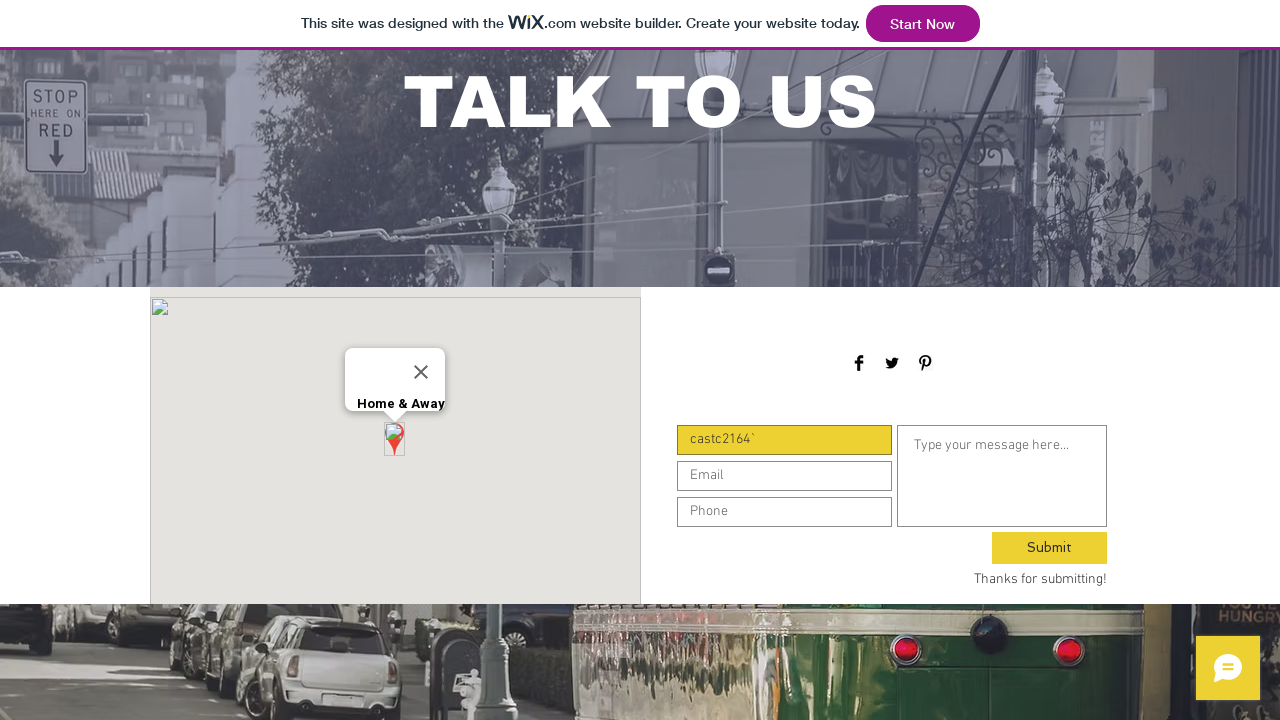

Filled email field with 'johnmcginn@gmail.com' on #input_comp-jxbsa1em
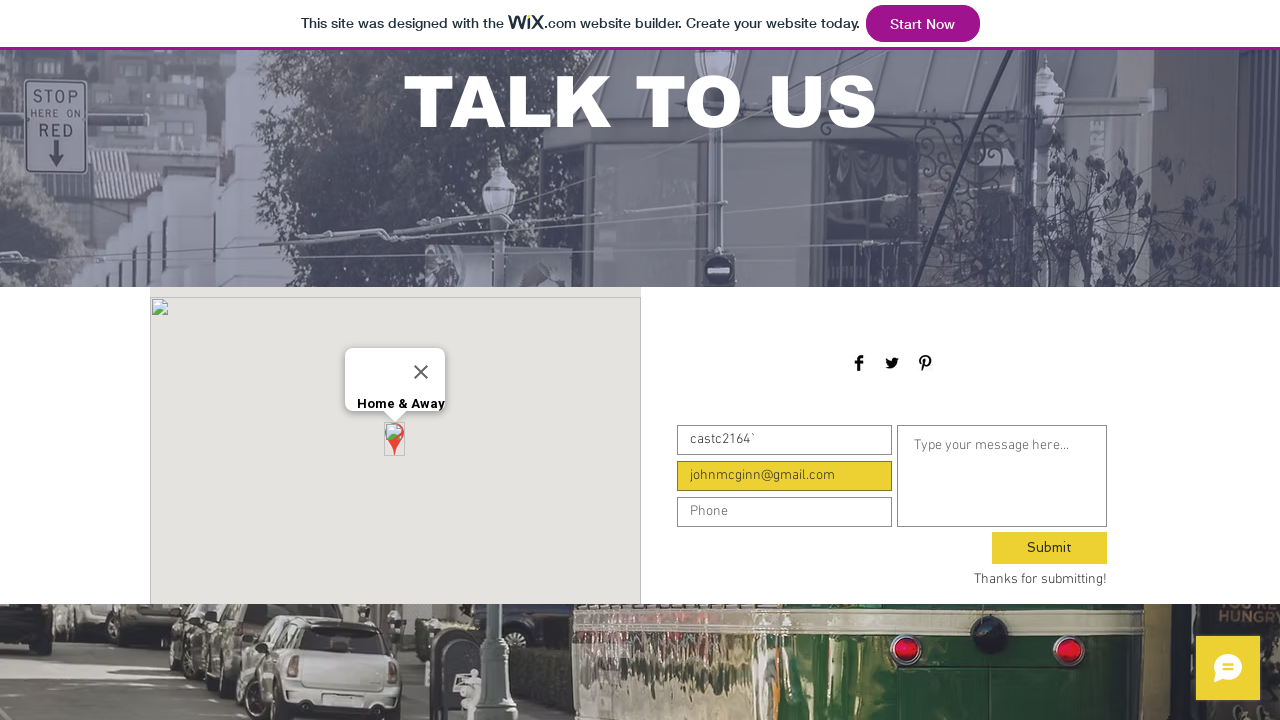

Phone number input field became visible
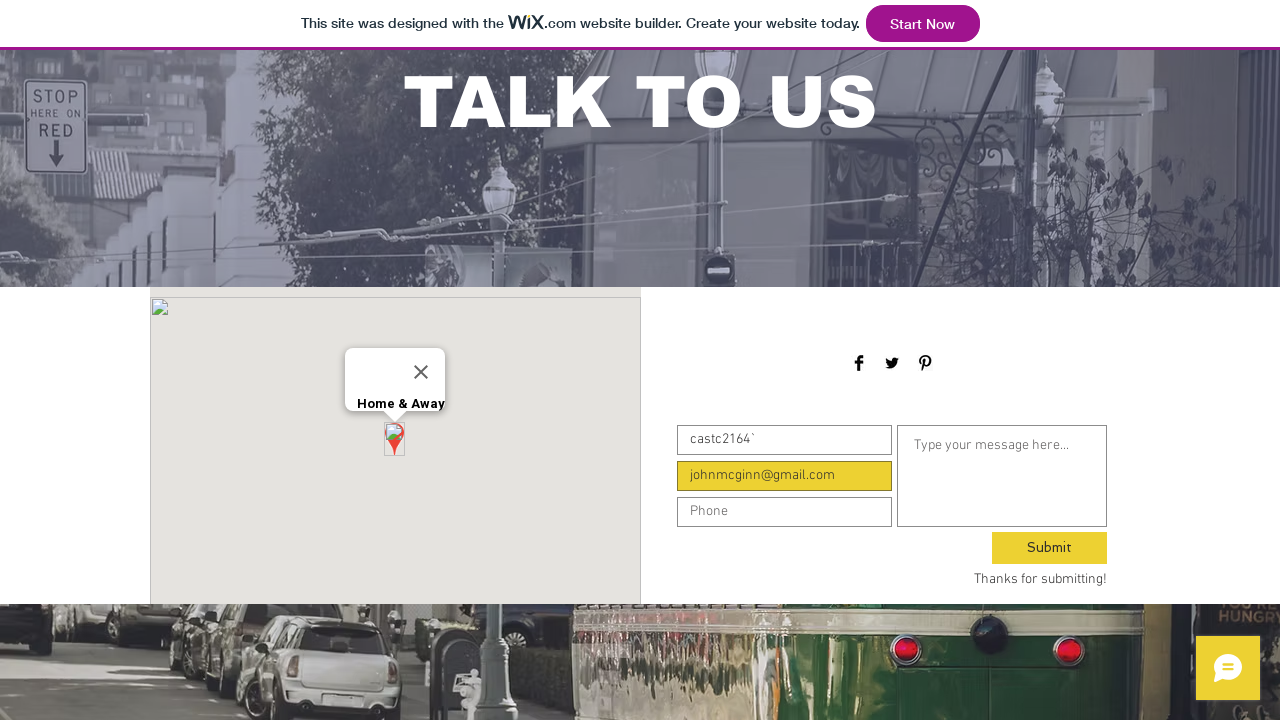

Filled phone number field with '40779852552' on #input_comp-jxbsa1ev
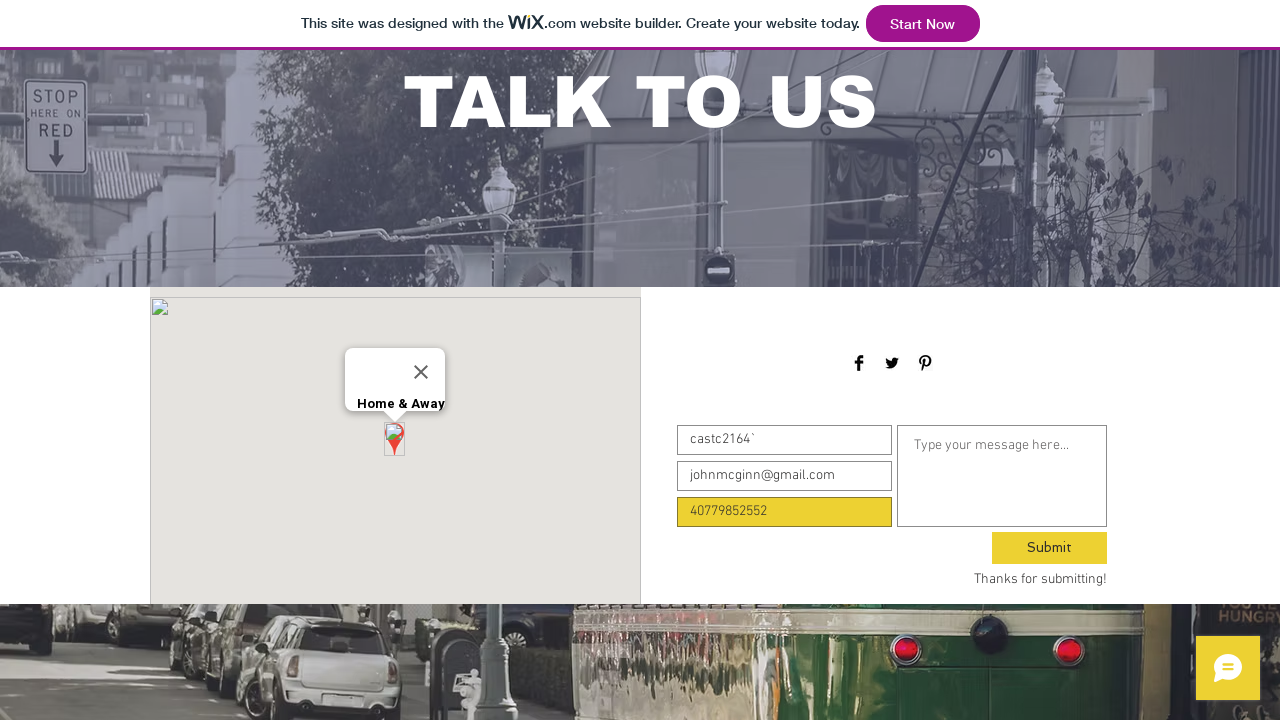

Message textarea field became visible
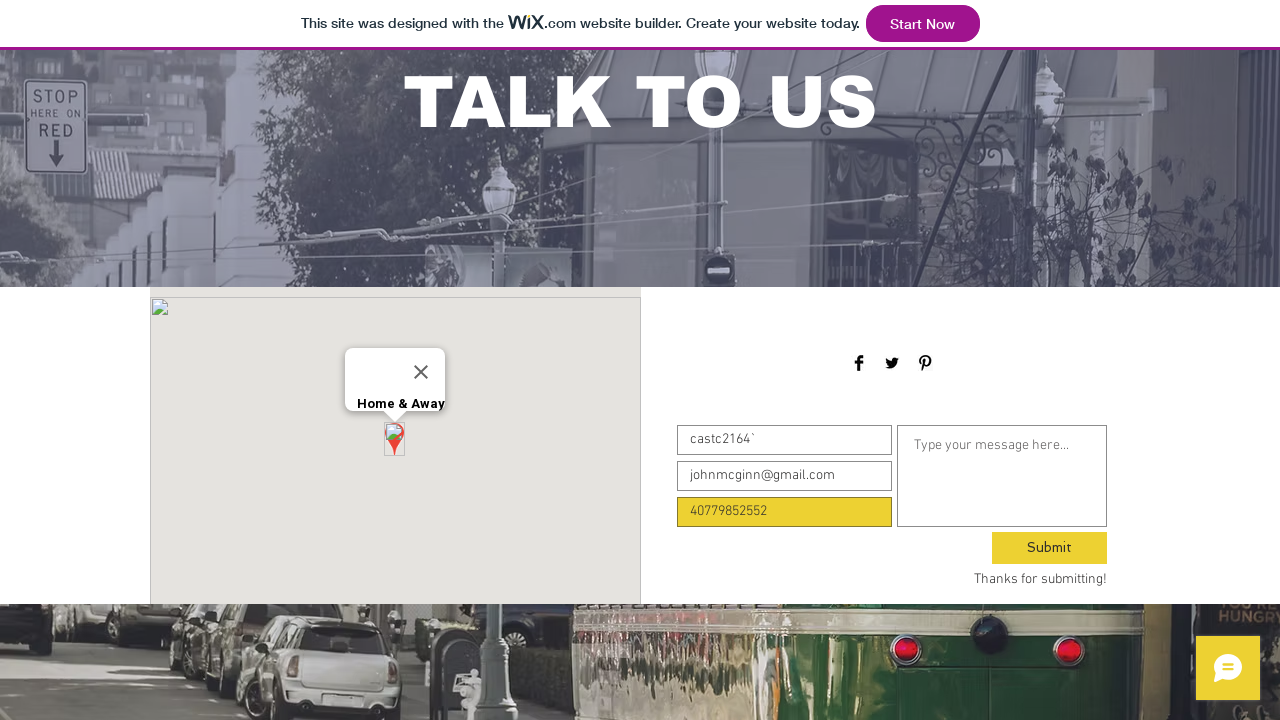

Filled message field with sample text on #textarea_comp-jxbsa1f7
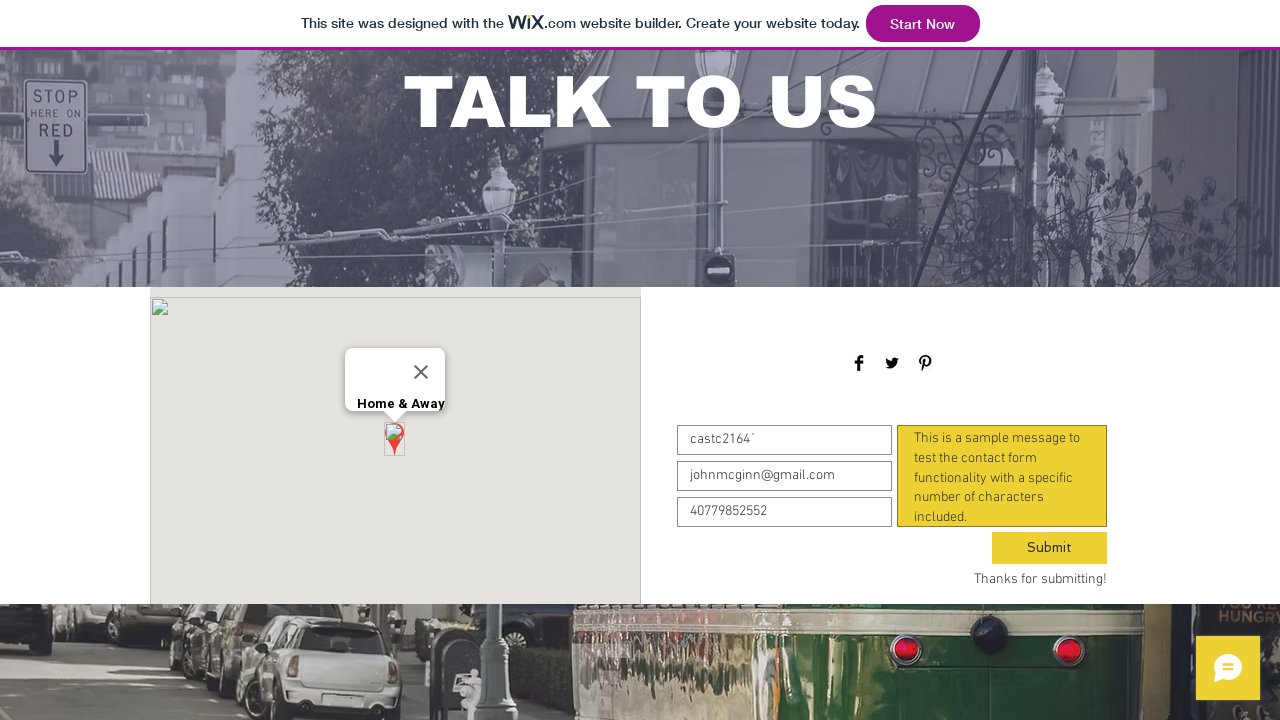

Submit button became visible
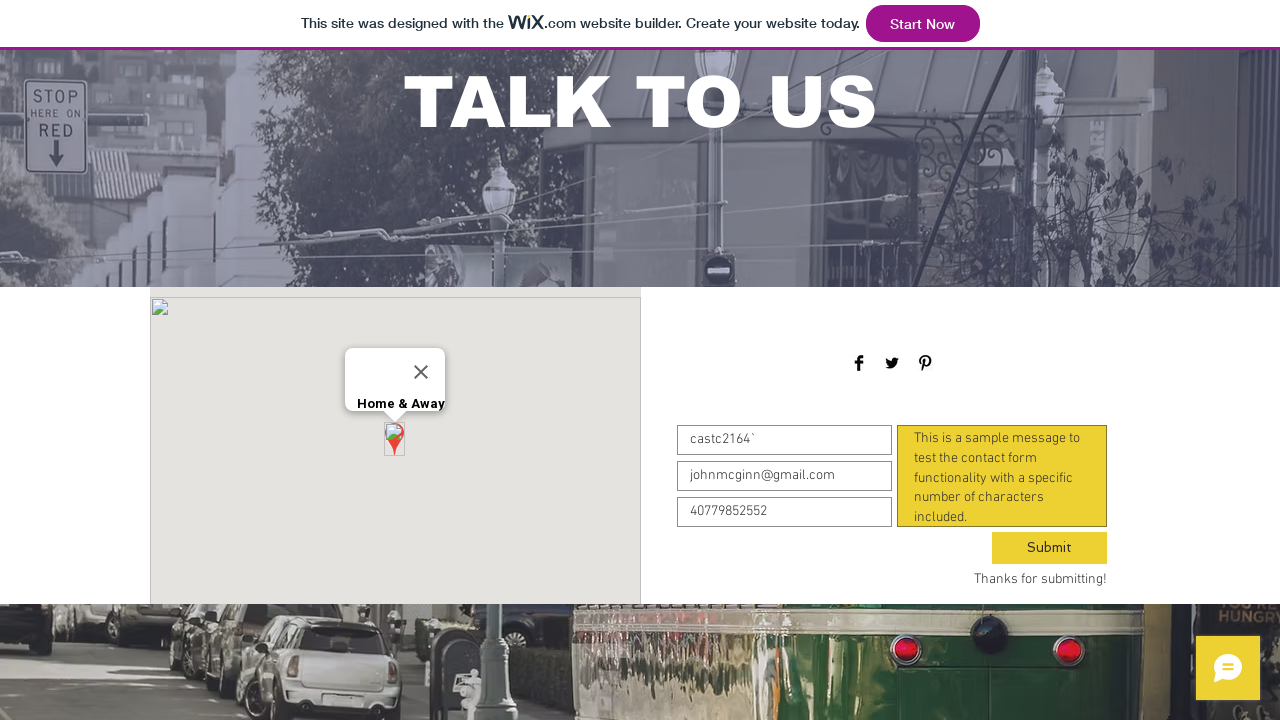

Clicked submit button to trigger form validation with invalid name input at (1050, 548) on #comp-jxbsa1fi
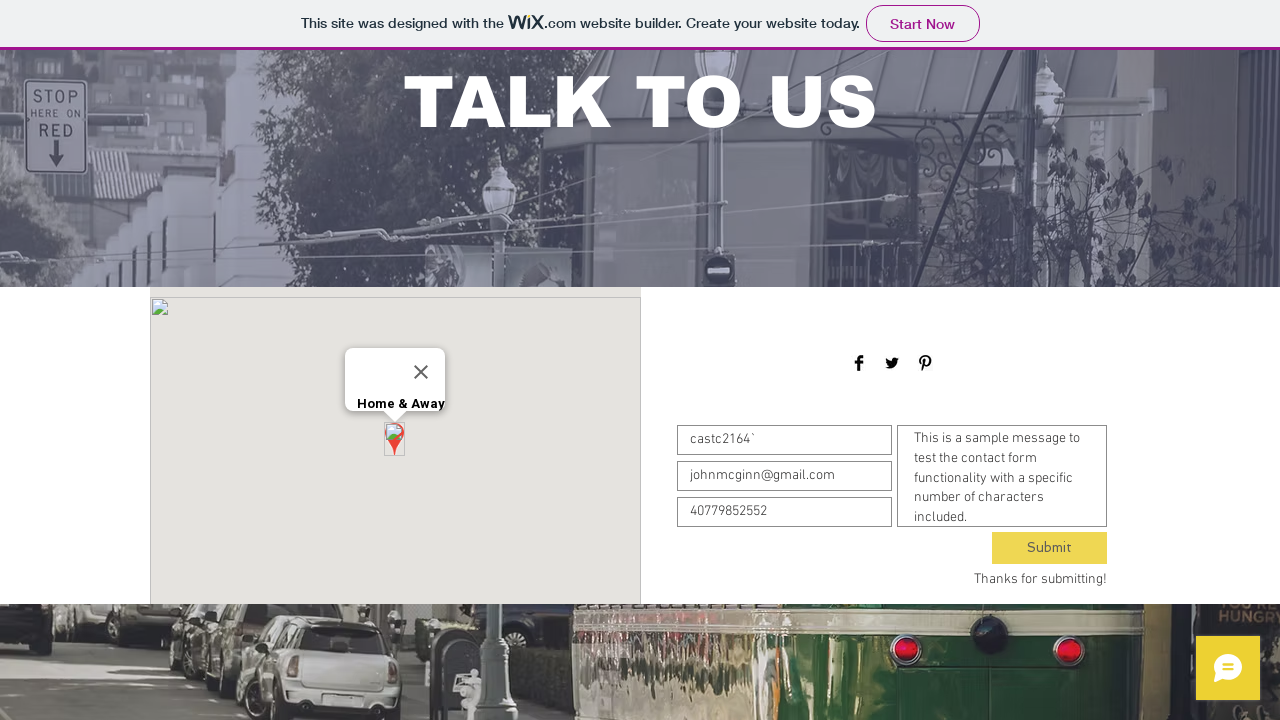

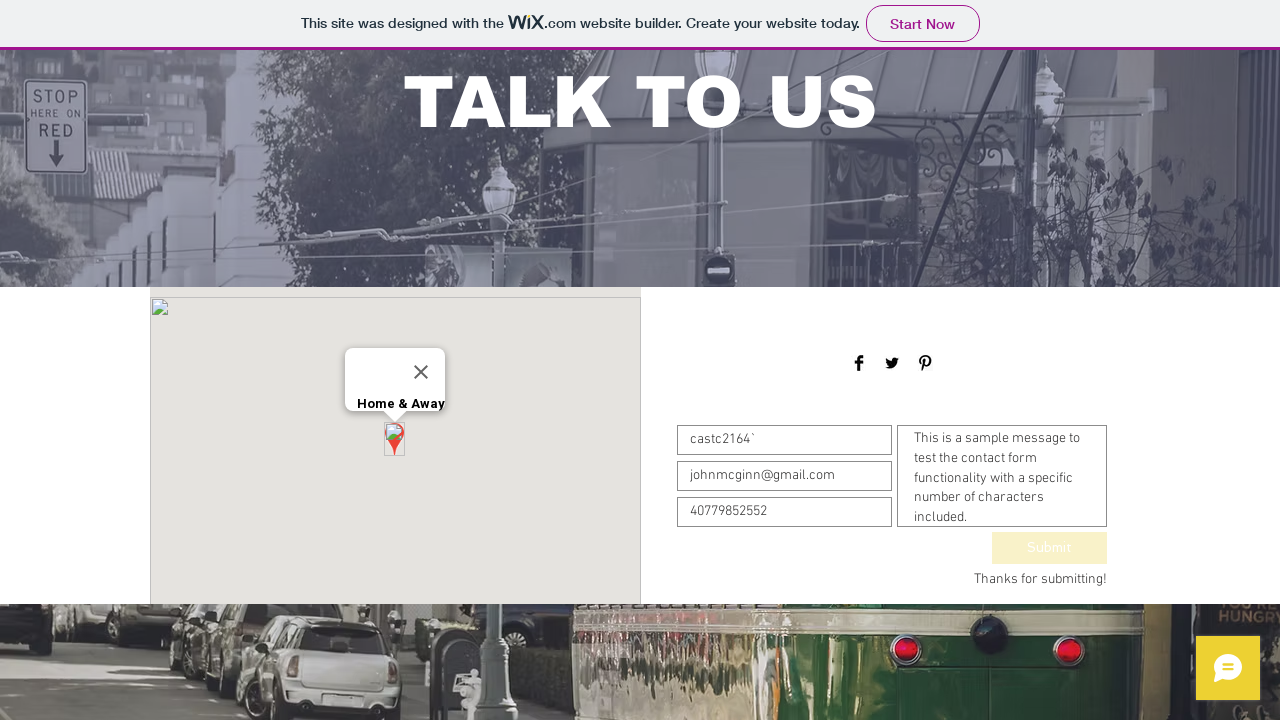